Tests that the browser back button correctly navigates through filter views.

Starting URL: https://demo.playwright.dev/todomvc

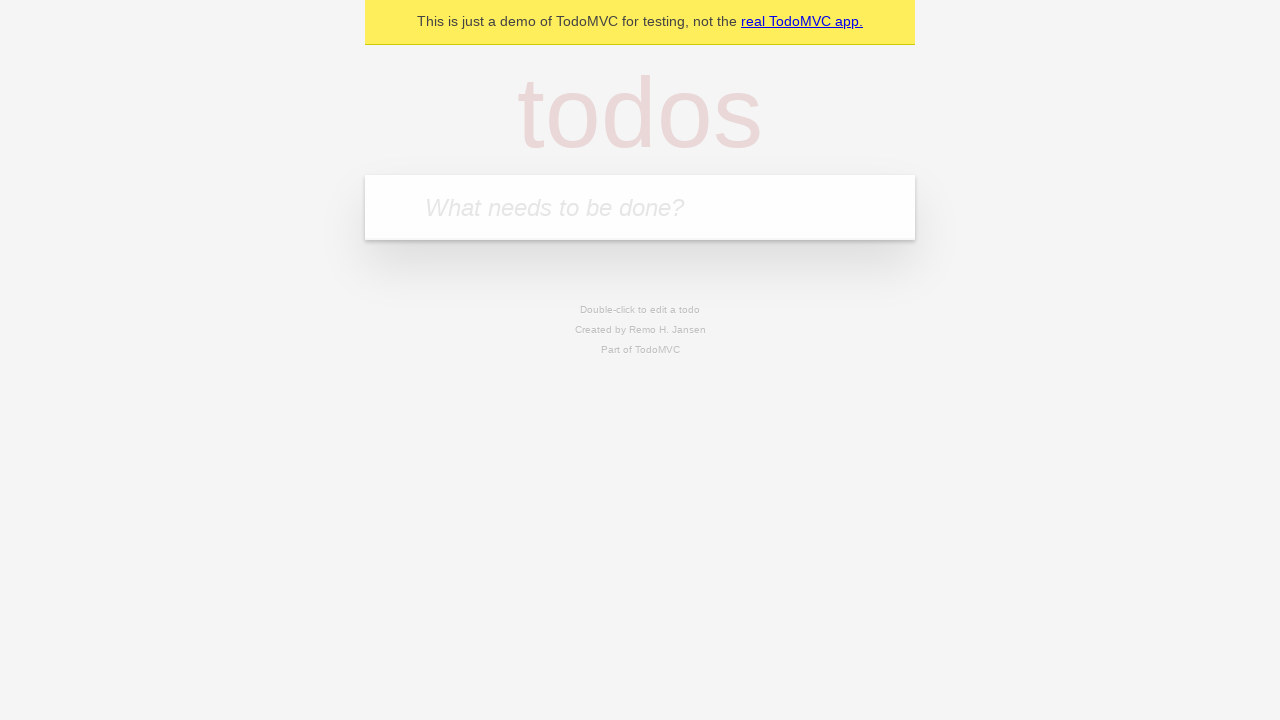

Filled input field with 'buy some cheese' on internal:attr=[placeholder="What needs to be done?"i]
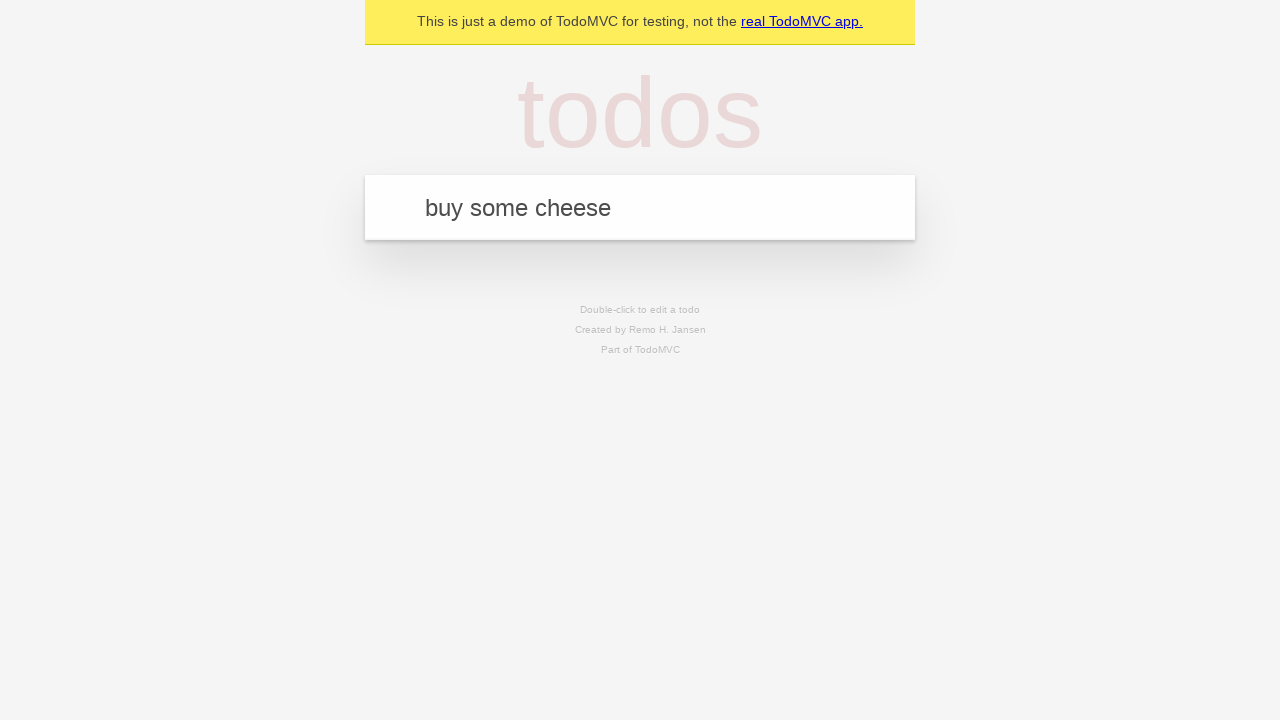

Pressed Enter to add first todo item on internal:attr=[placeholder="What needs to be done?"i]
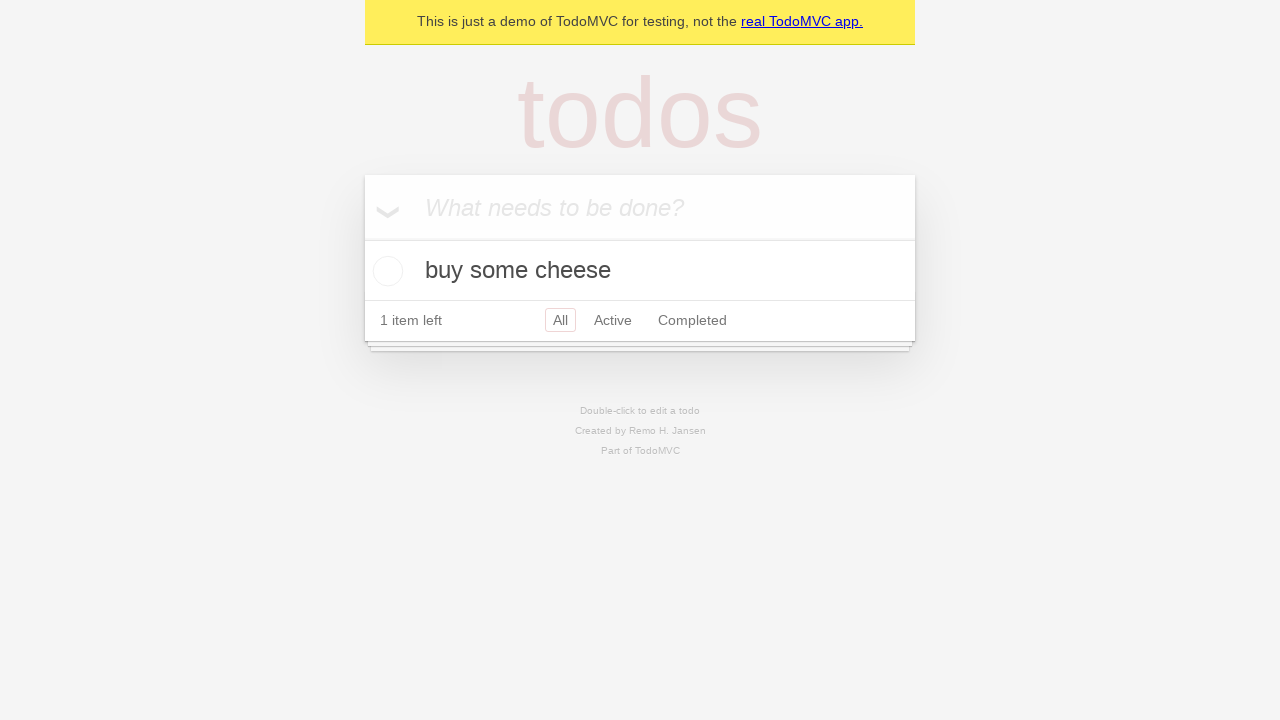

Filled input field with 'feed the cat' on internal:attr=[placeholder="What needs to be done?"i]
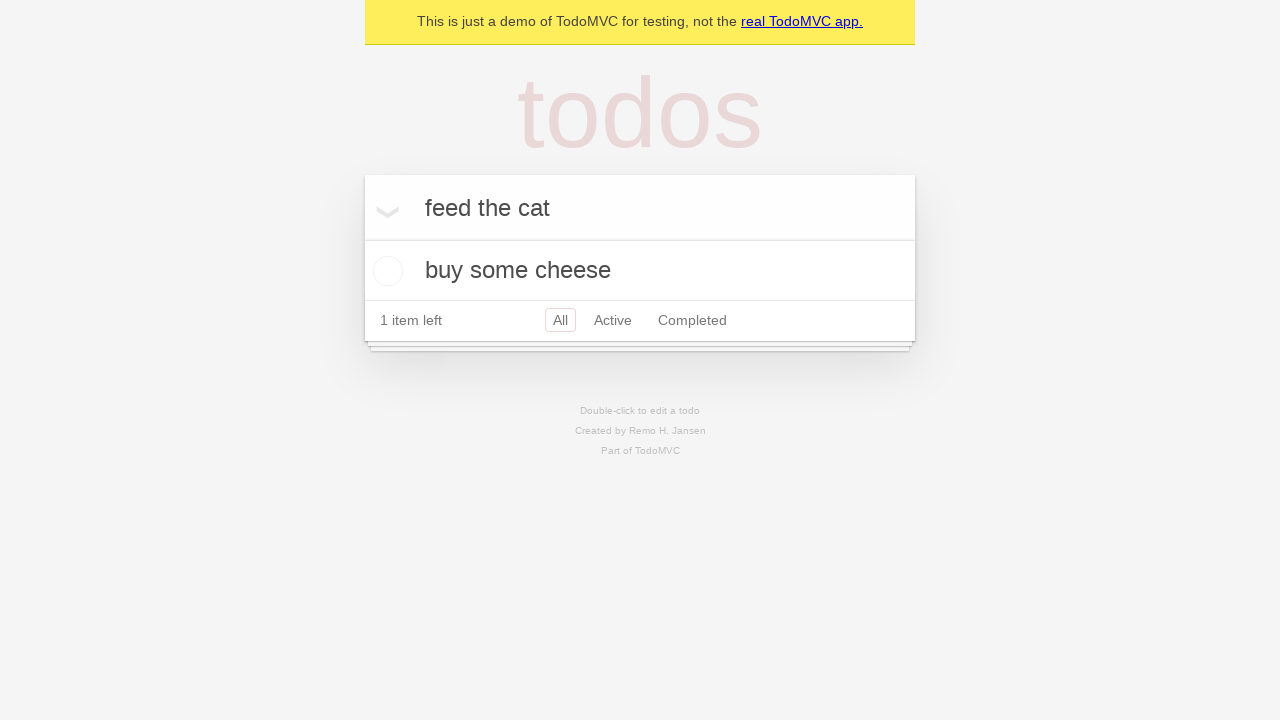

Pressed Enter to add second todo item on internal:attr=[placeholder="What needs to be done?"i]
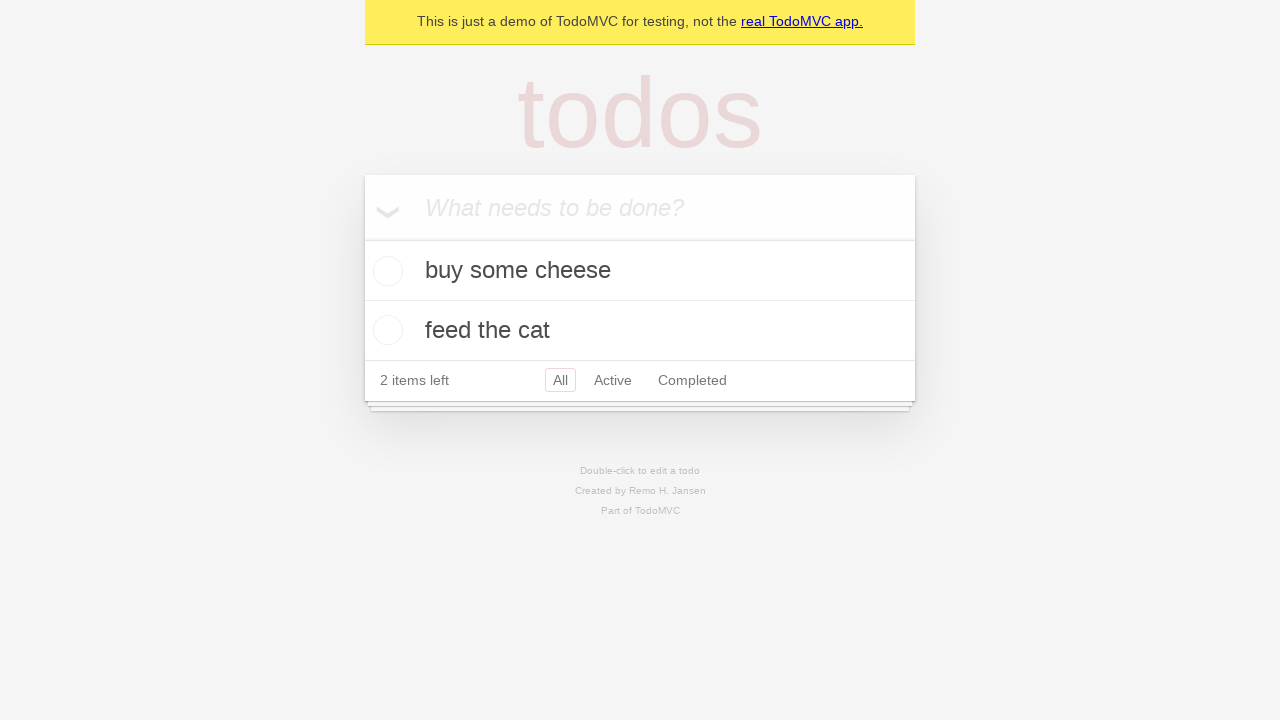

Filled input field with 'book a doctors appointment' on internal:attr=[placeholder="What needs to be done?"i]
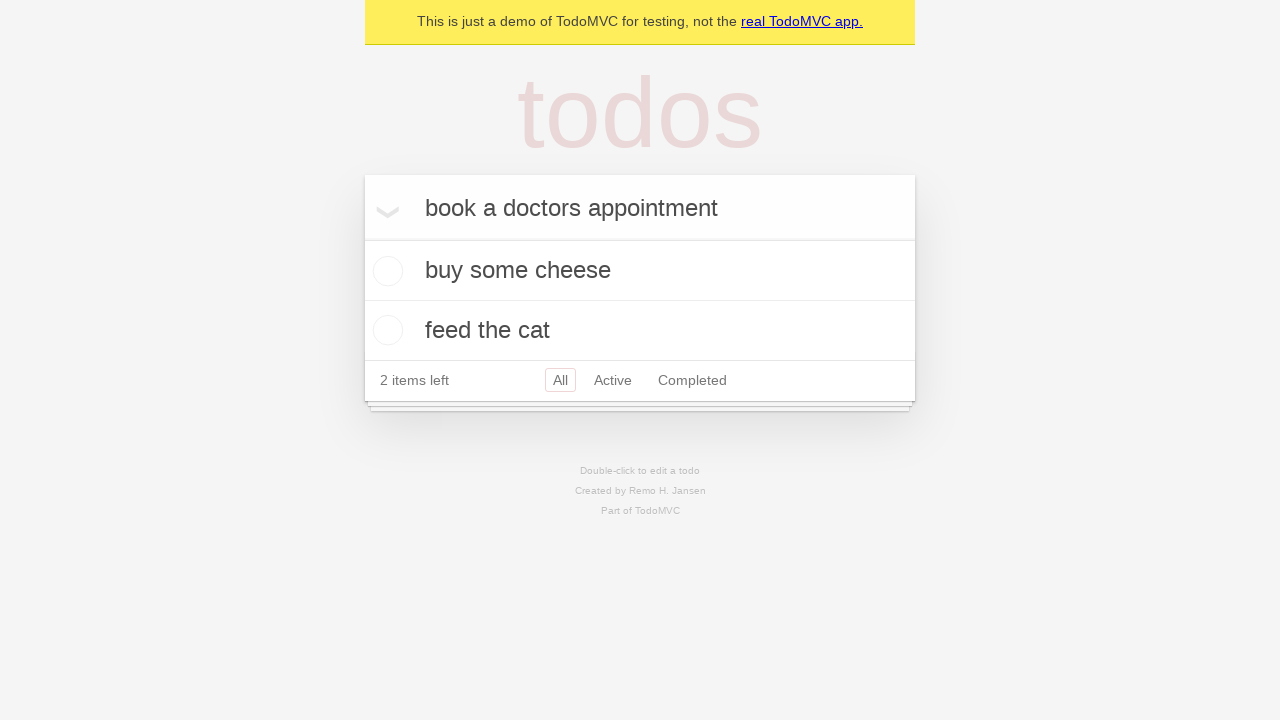

Pressed Enter to add third todo item on internal:attr=[placeholder="What needs to be done?"i]
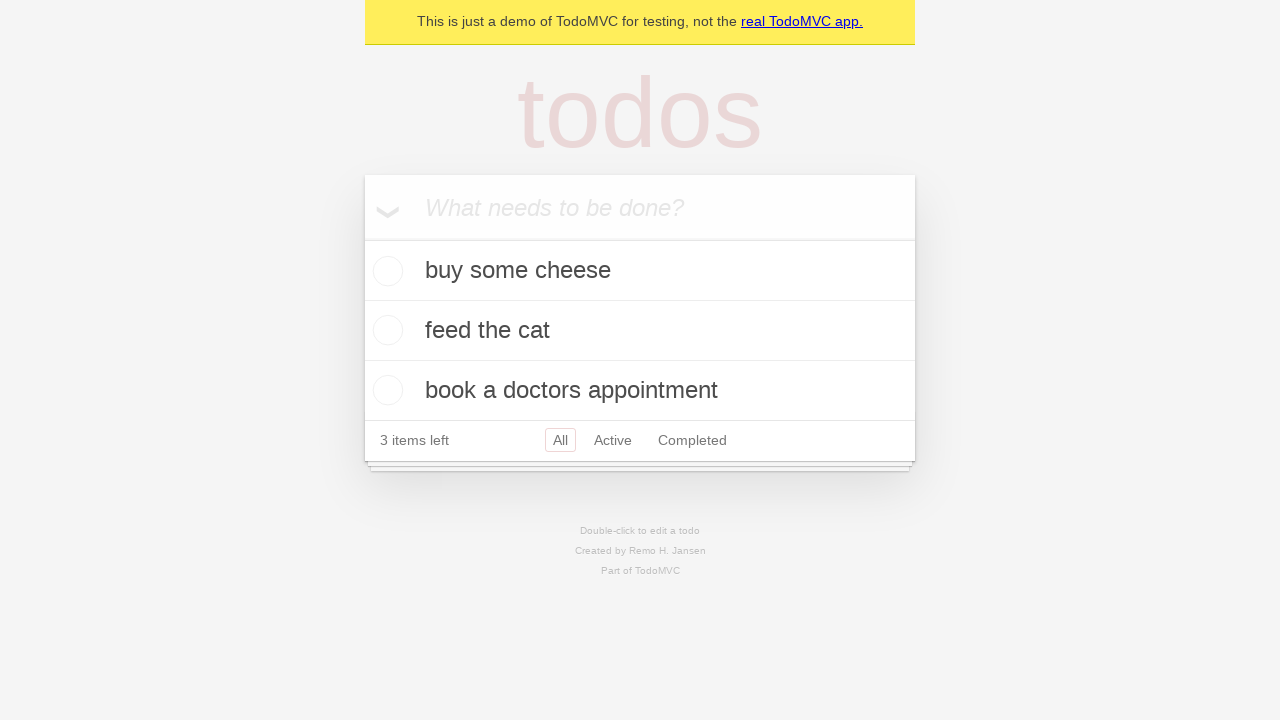

Checked the second todo item (marked as completed) at (385, 330) on .todo-list li .toggle >> nth=1
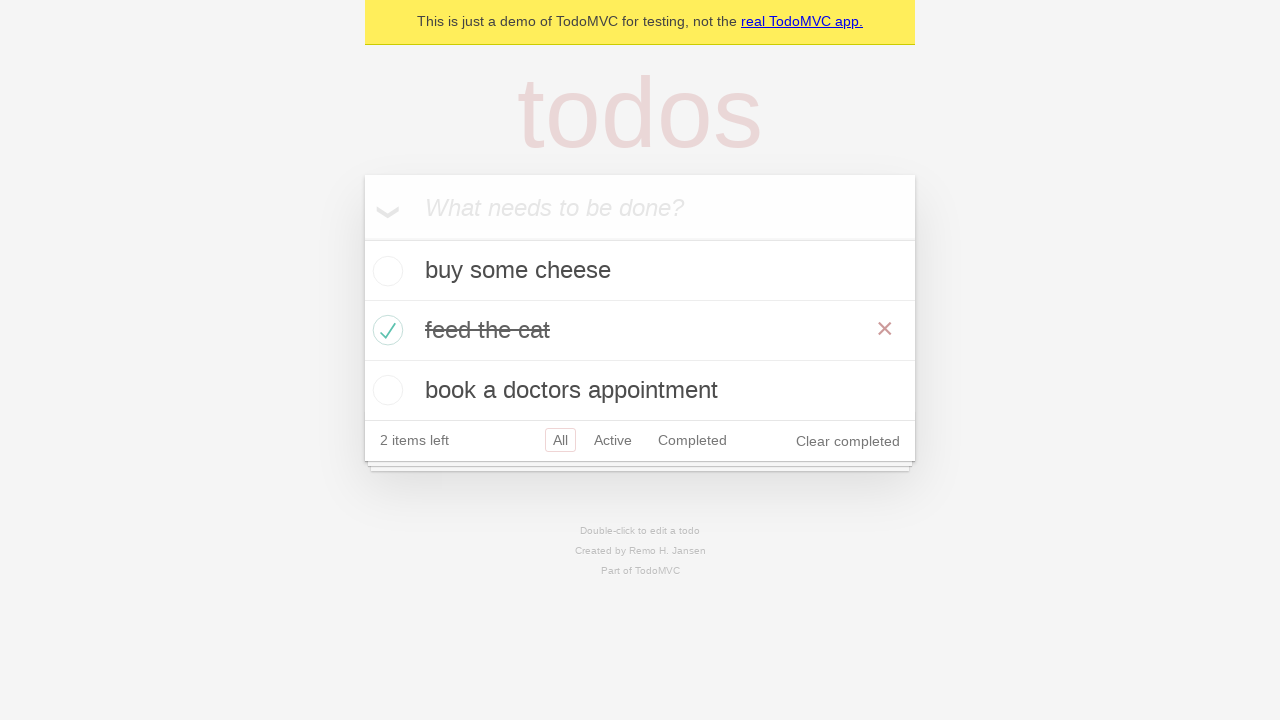

Clicked 'All' filter to show all todo items at (560, 440) on internal:role=link[name="All"i]
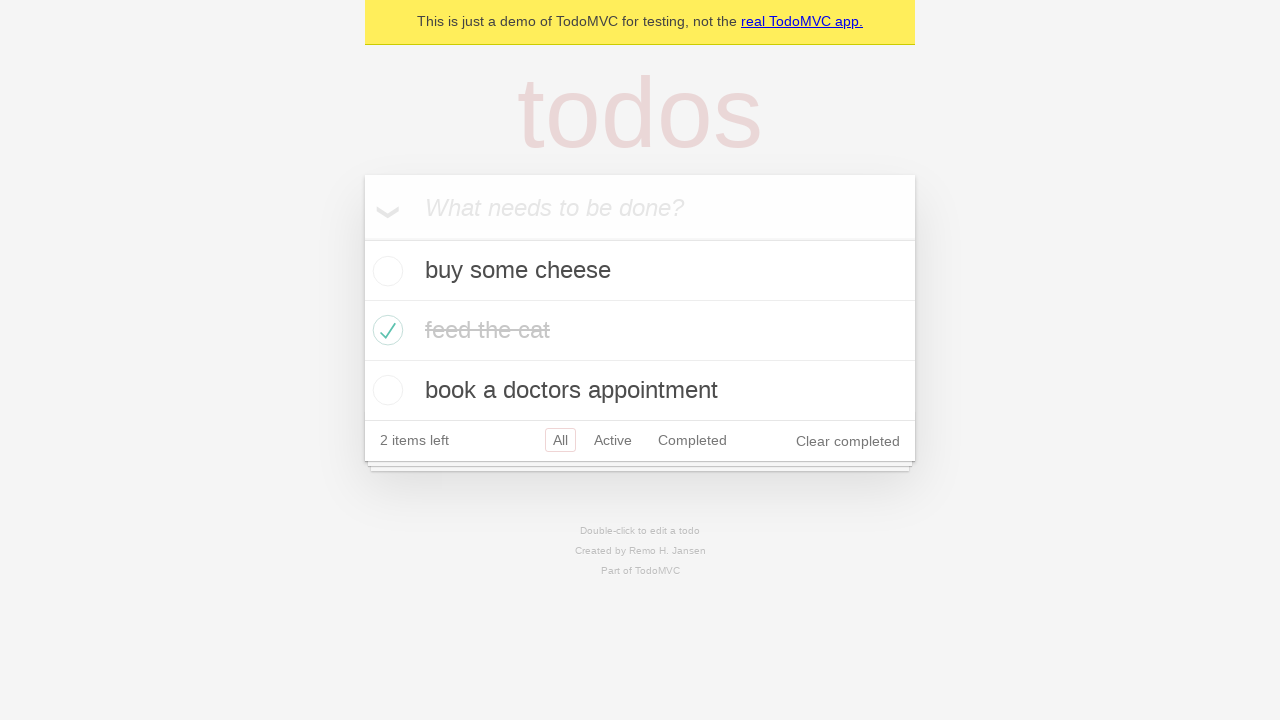

Clicked 'Active' filter to show only active todo items at (613, 440) on internal:role=link[name="Active"i]
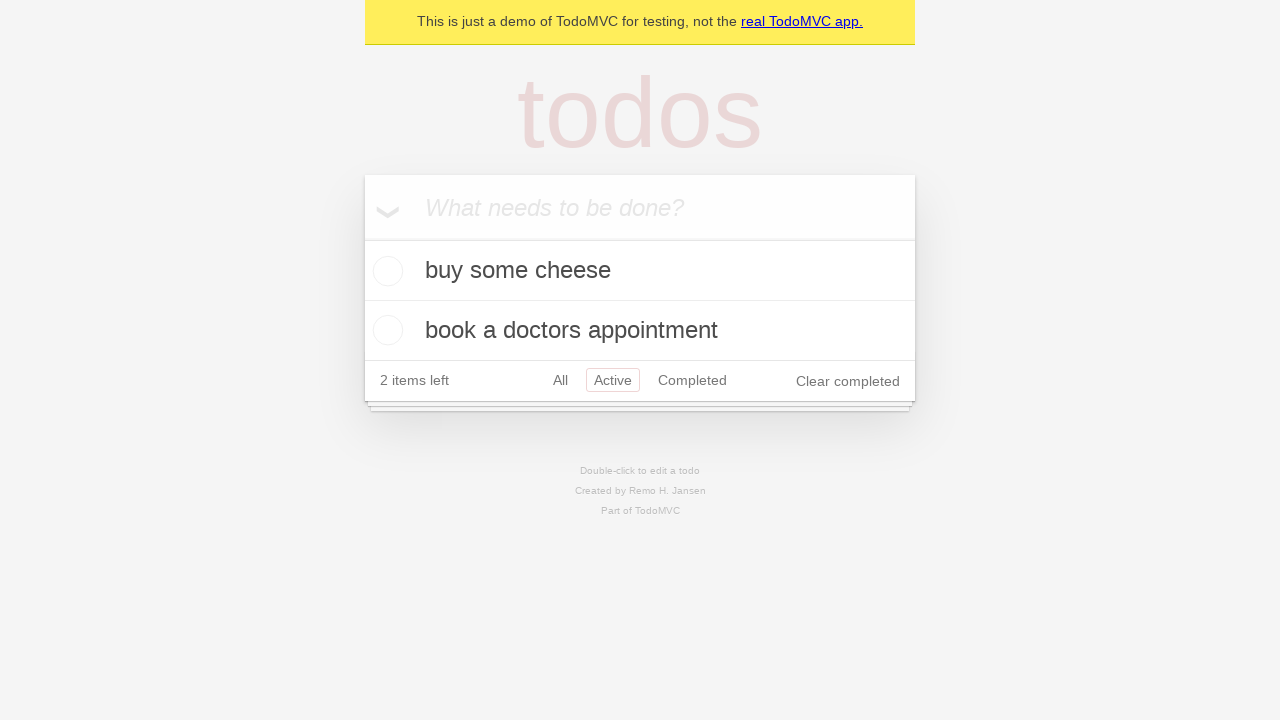

Clicked 'Completed' filter to show only completed todo items at (692, 380) on internal:role=link[name="Completed"i]
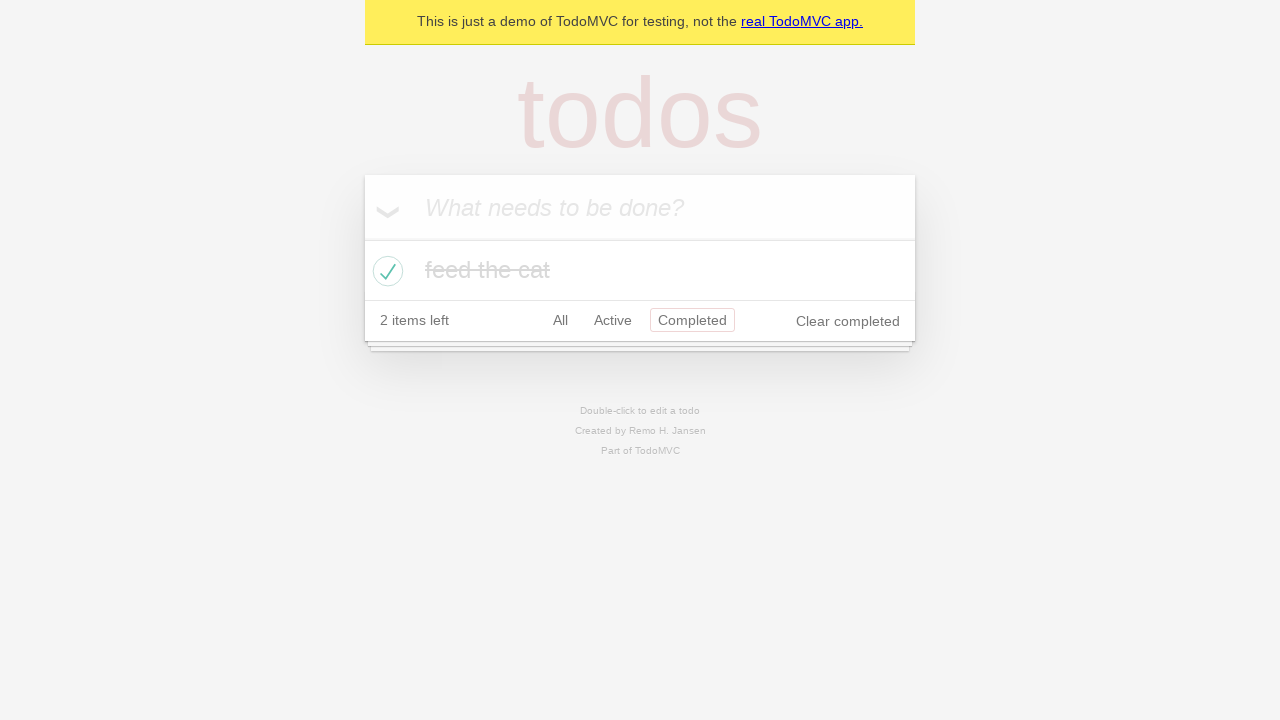

Navigated back to 'Active' filter view using browser back button
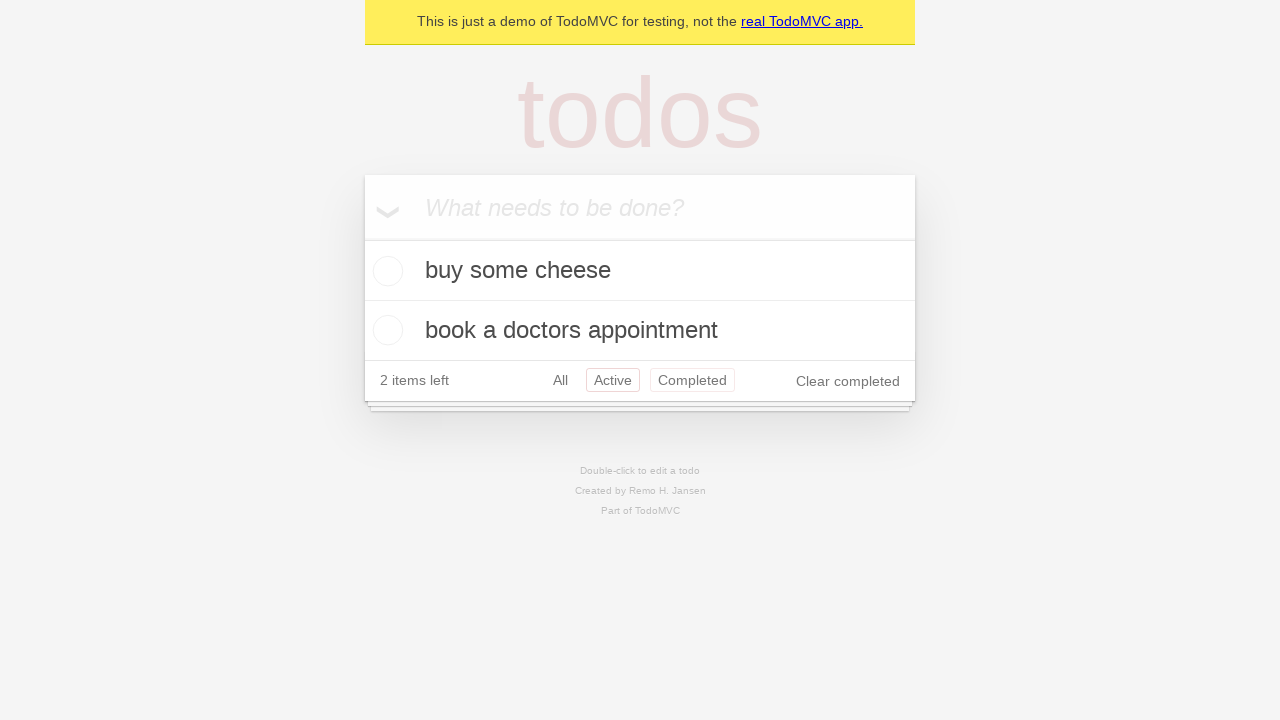

Navigated back to 'All' filter view using browser back button
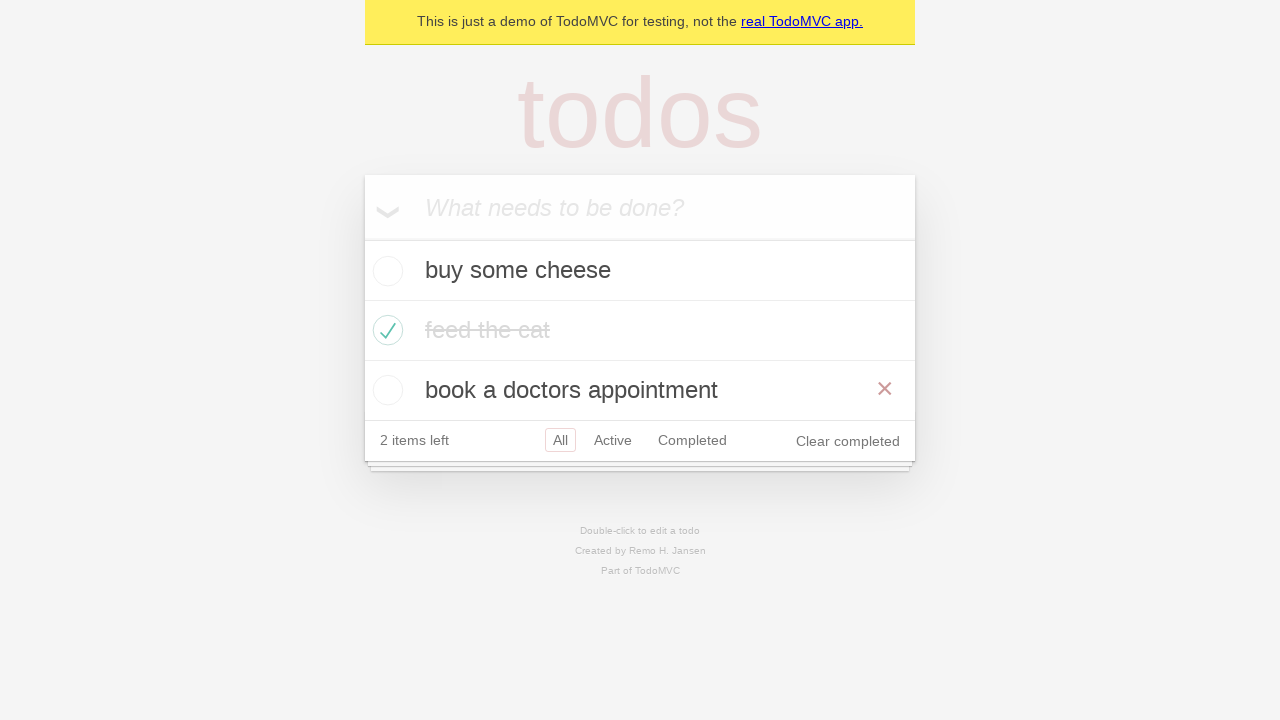

Confirmed todo list is visible and loaded
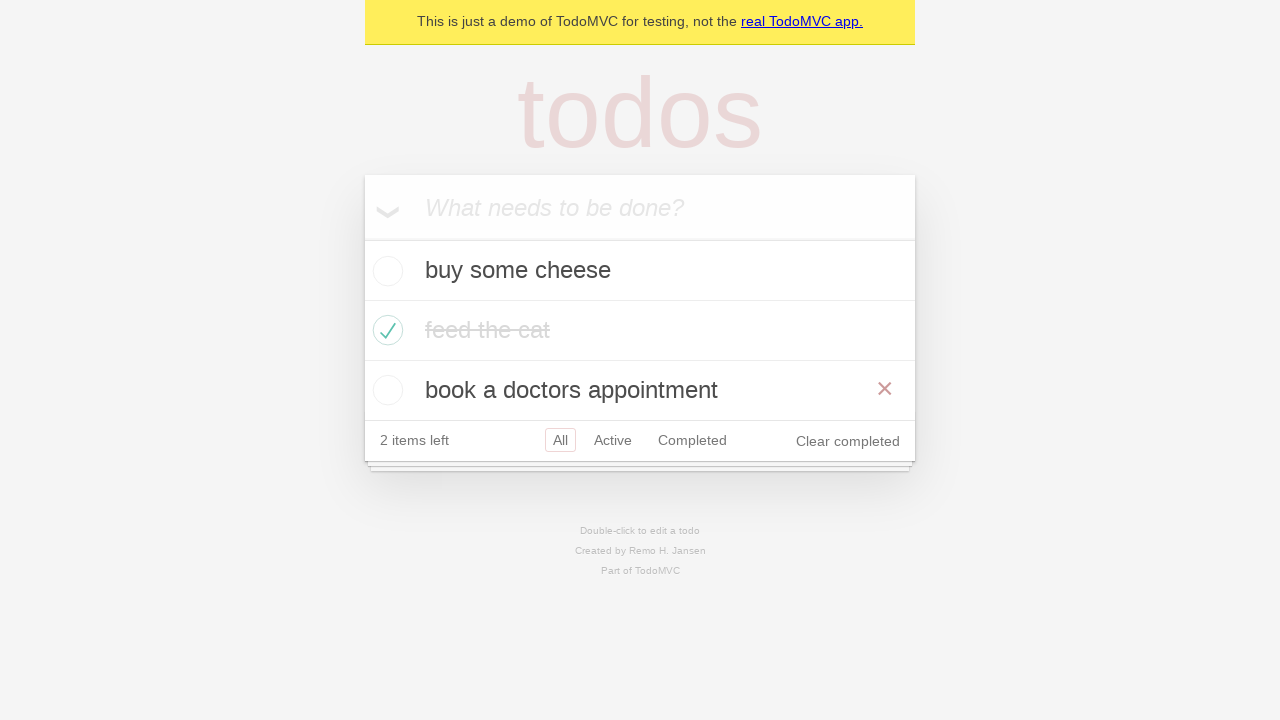

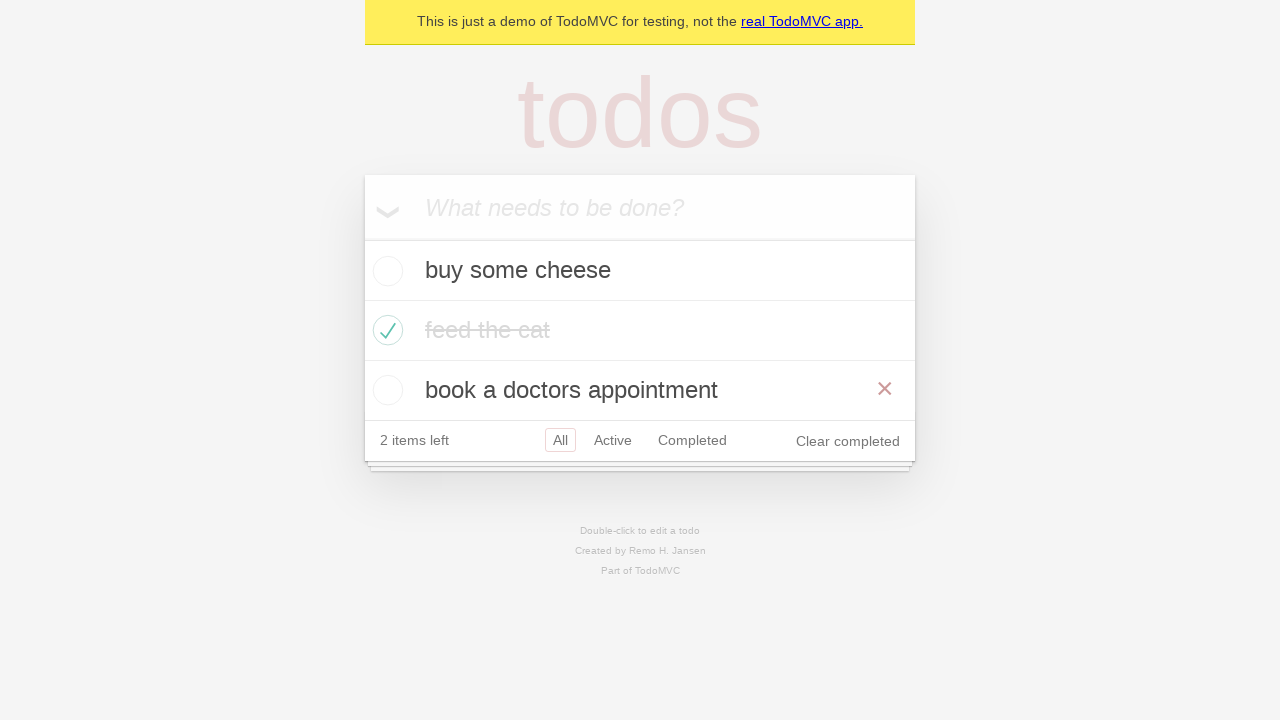